Tests a timer functionality by clicking a button that starts a timer and waits for an element to appear

Starting URL: http://seleniumpractise.blogspot.fi/2016/08/how-to-use-explicit-wait-in-selenium.html

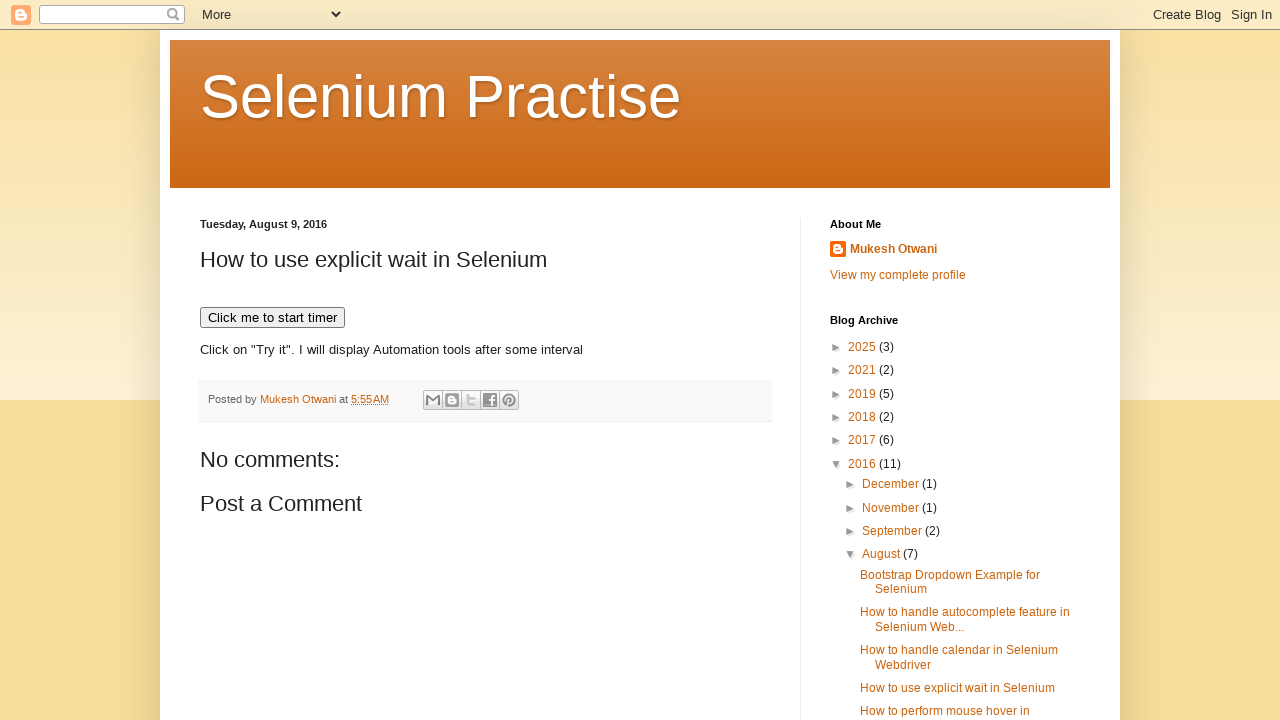

Navigated to explicit wait practice page
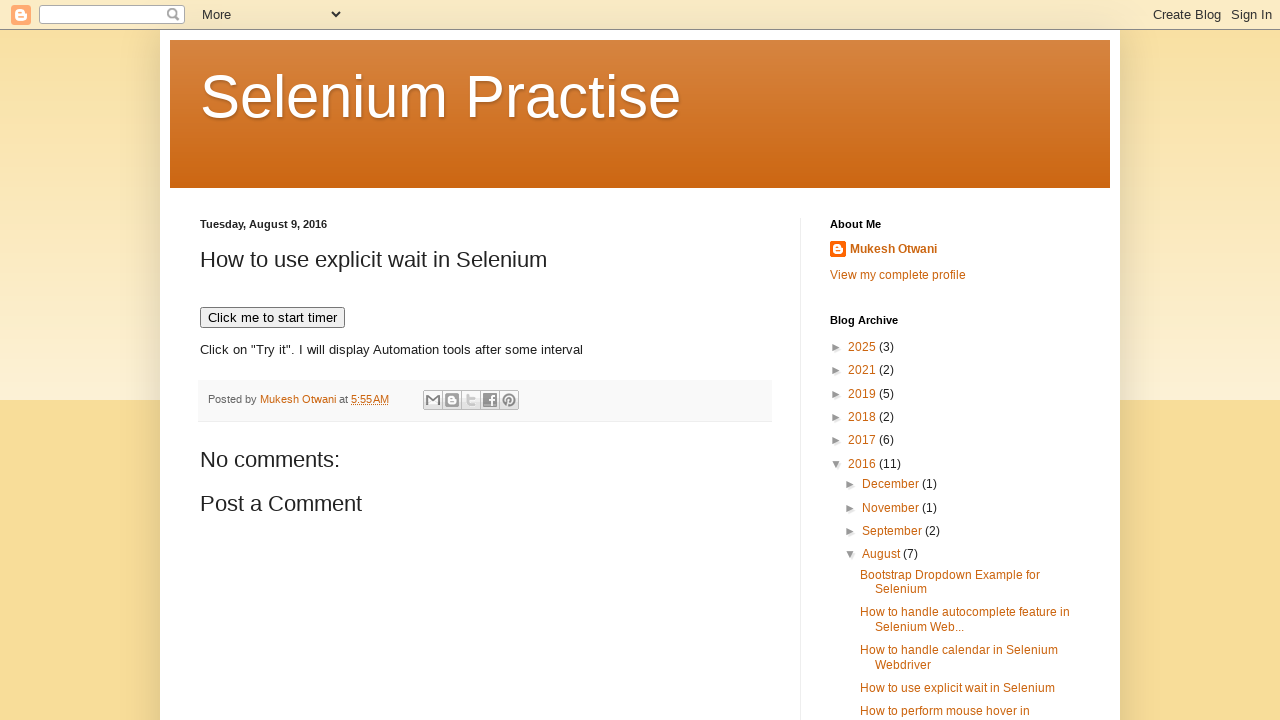

Clicked button to start timer at (272, 318) on xpath=//button[text()='Click me to start timer']
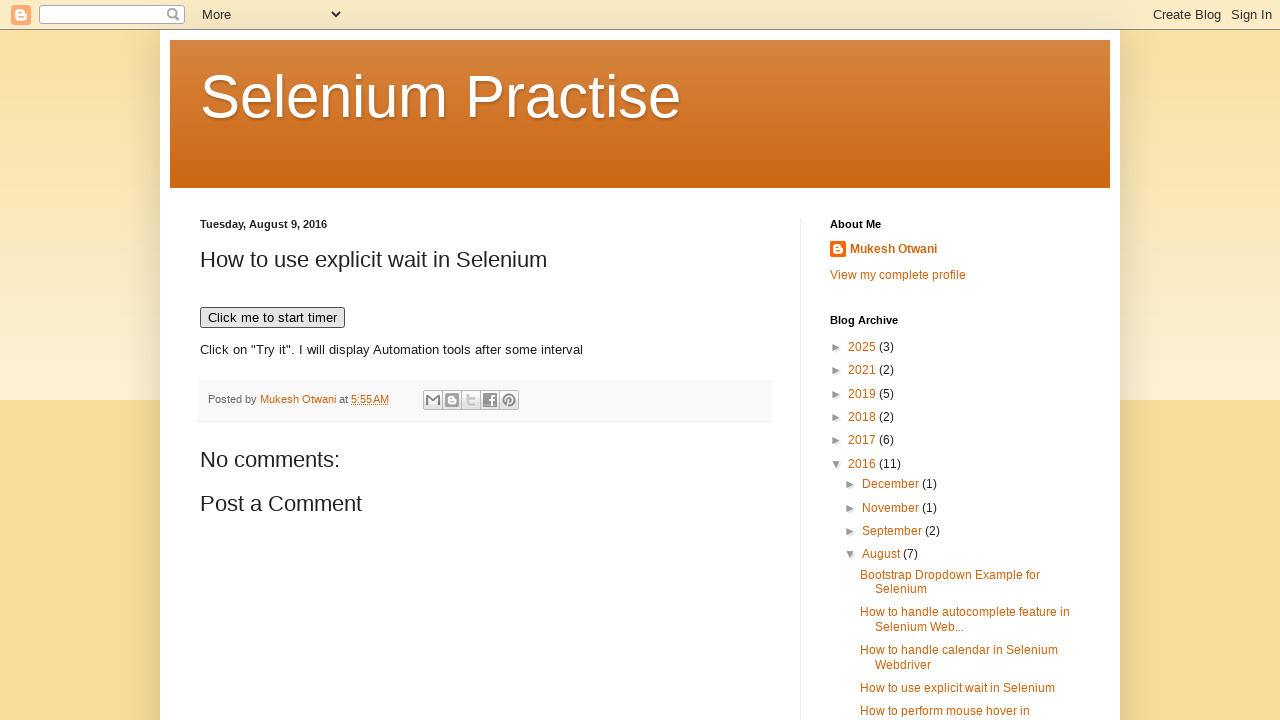

WebDriver text appeared after timer completed
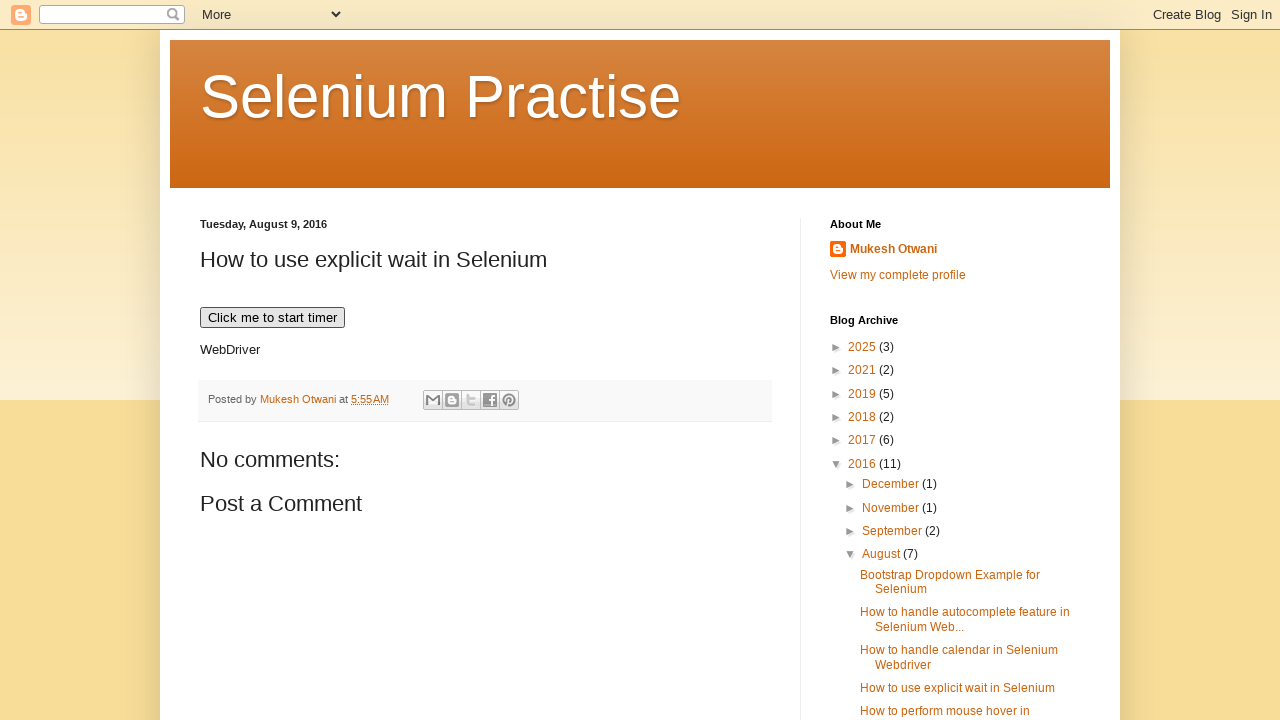

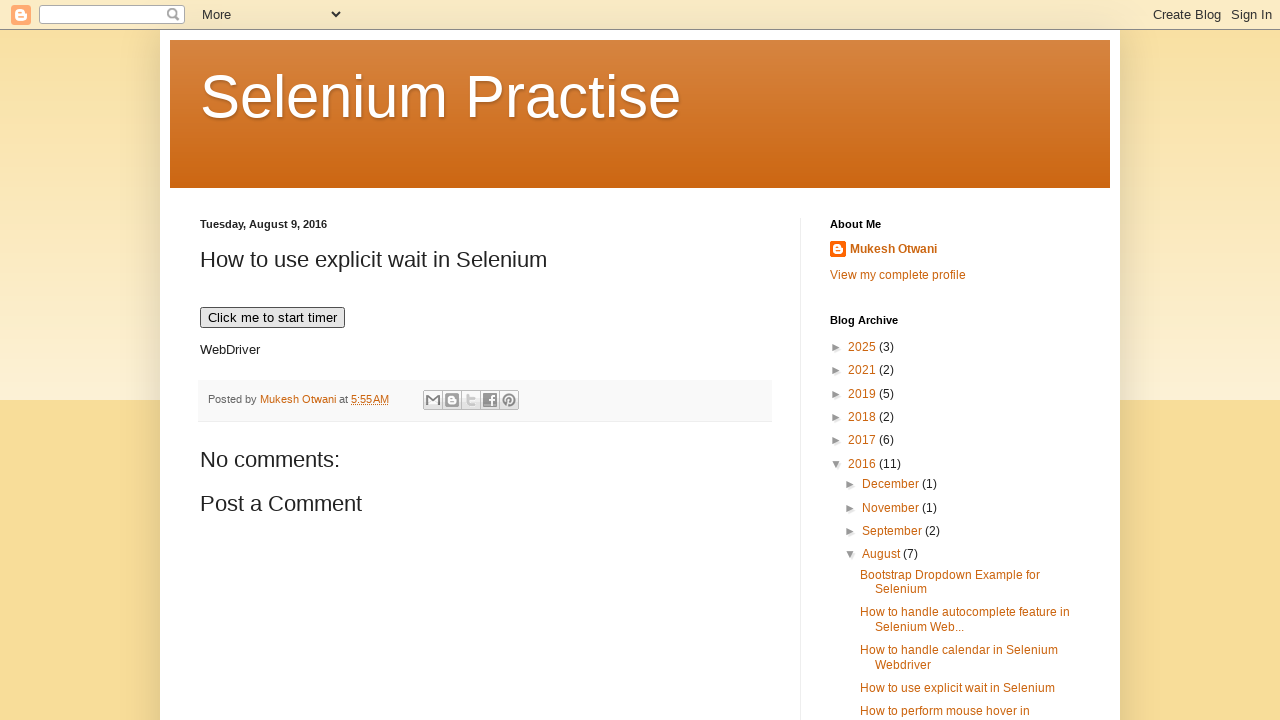